Tests dropdown functionality on OrangeHRM trial signup page by verifying country dropdown options count, checking for specific countries presence, and validating against expected country lists

Starting URL: https://www.orangehrm.com/orangehrm-30-day-trial/

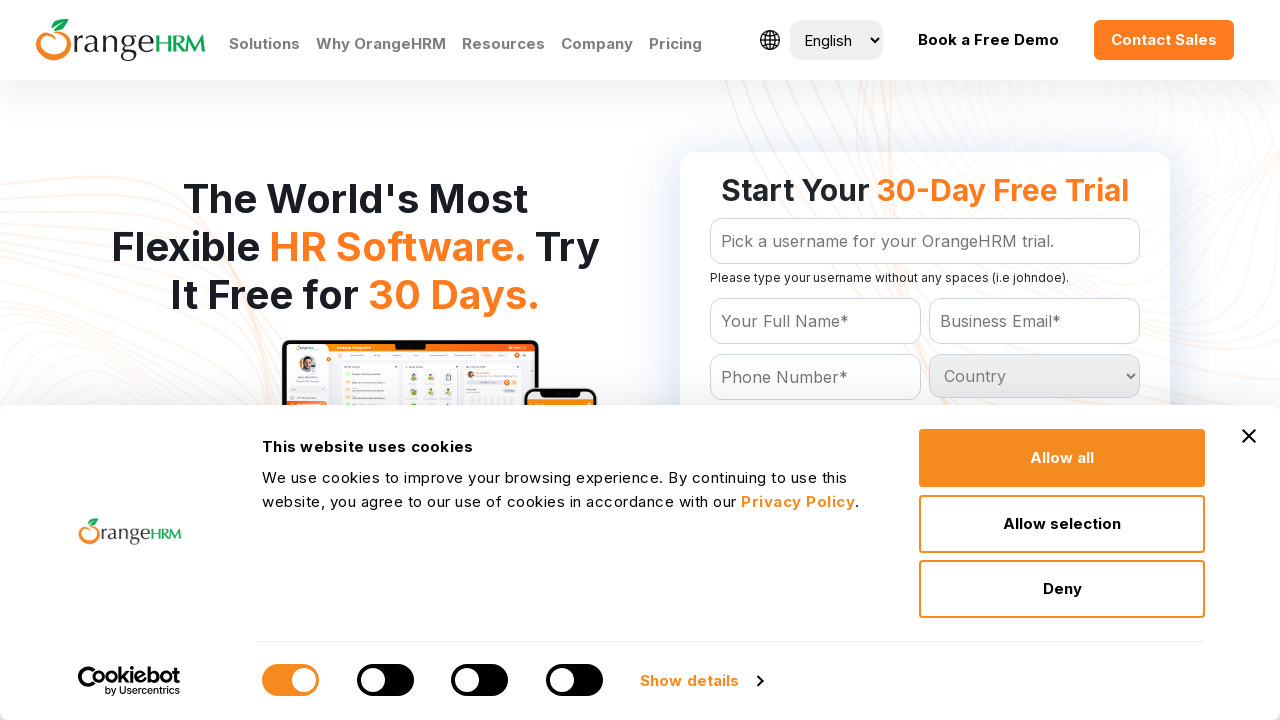

Located country dropdown element
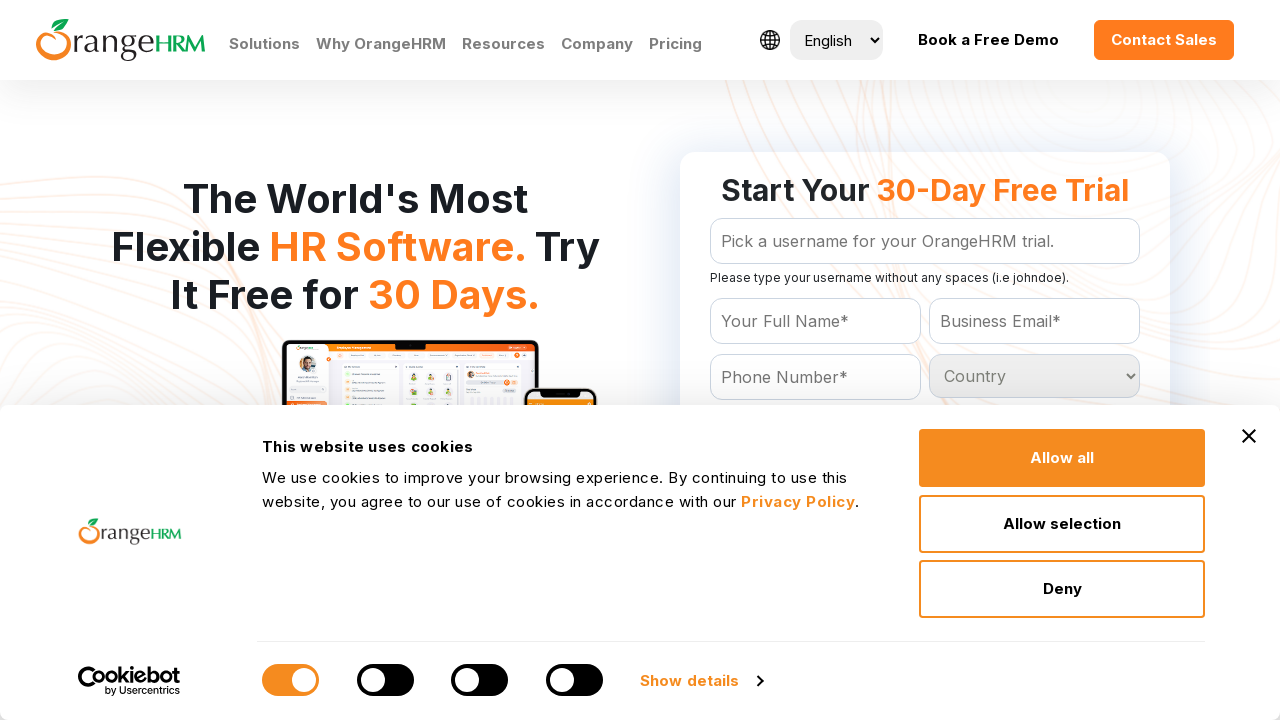

Retrieved all option elements from country dropdown
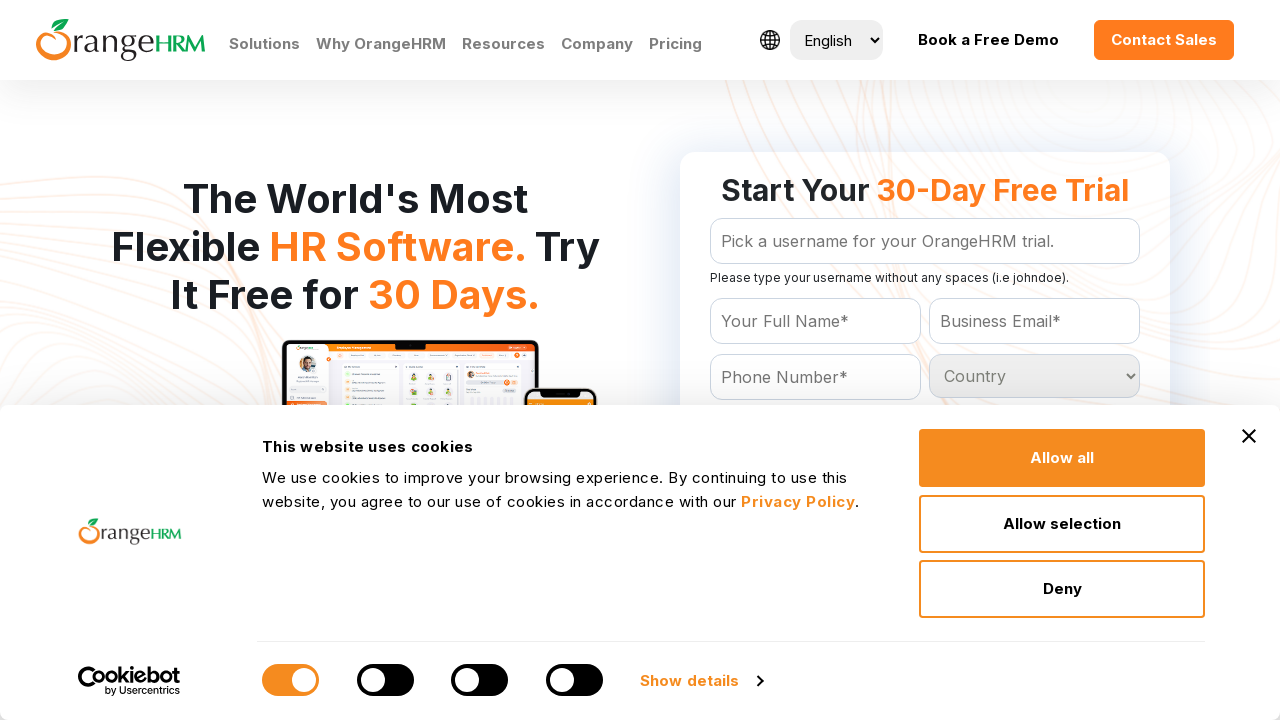

Counted dropdown options: 232 total options (excluding default)
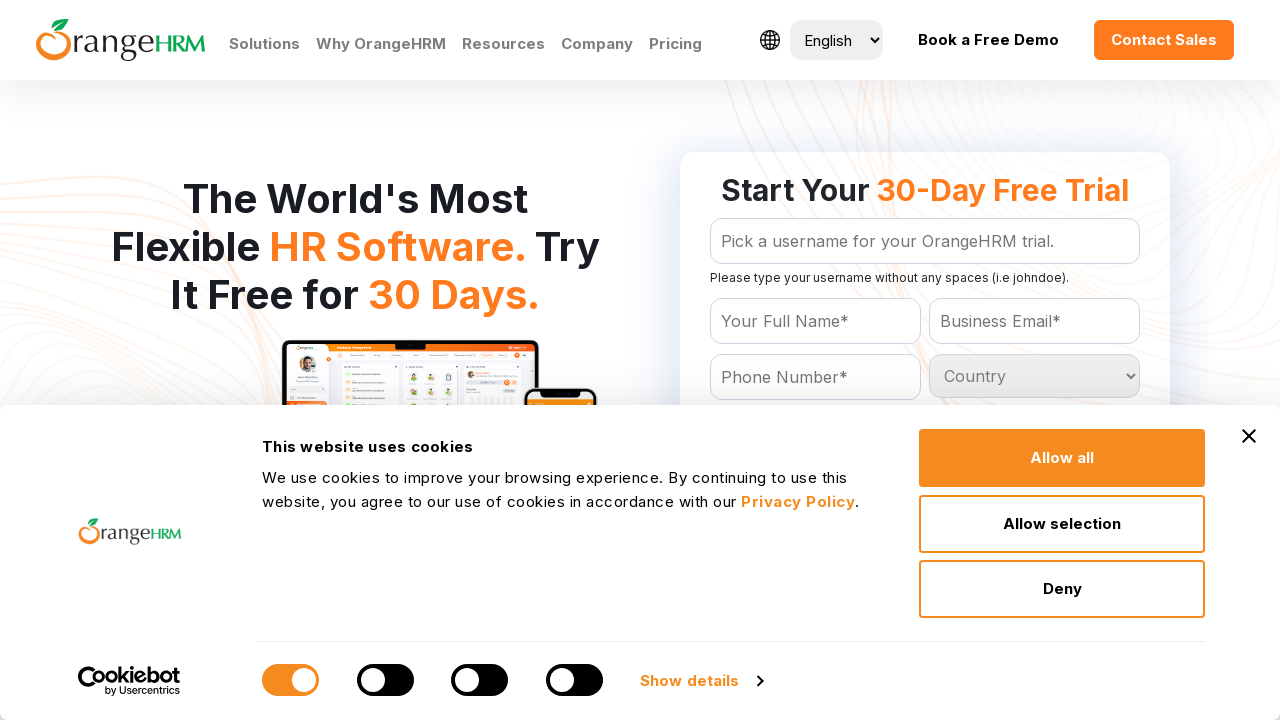

Verified country dropdown contains 232 options
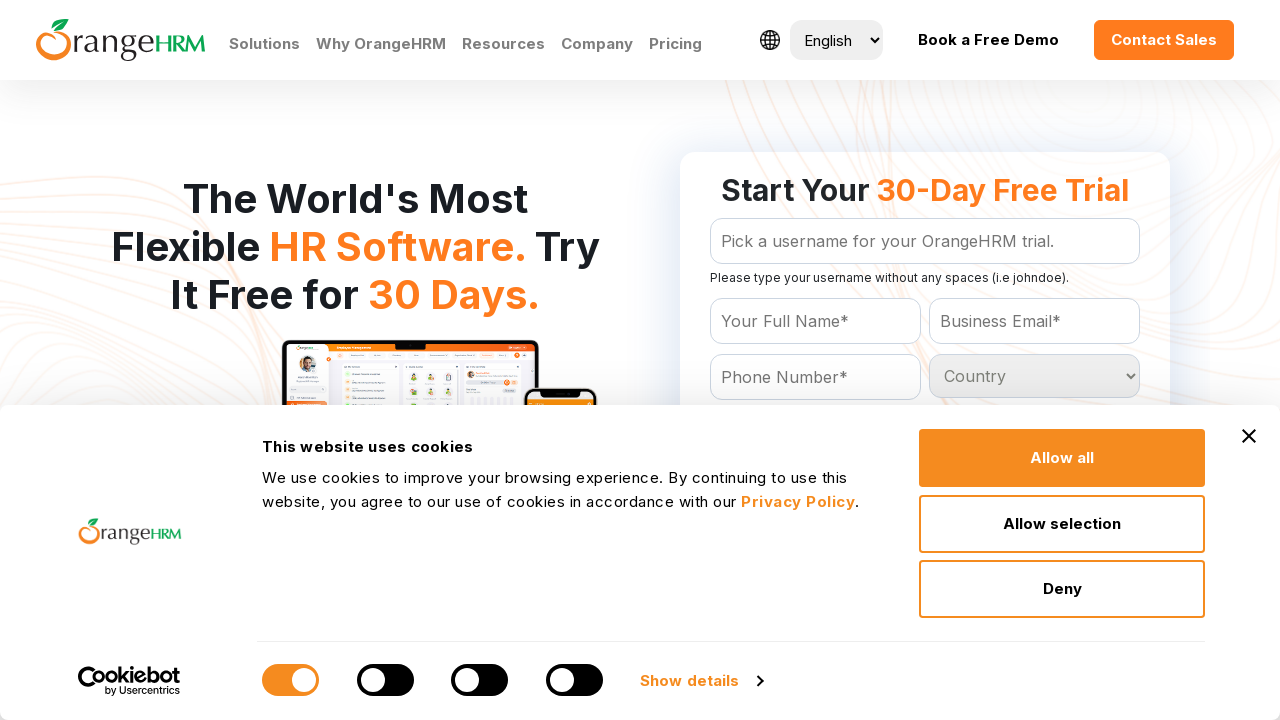

Extracted text content from all dropdown options
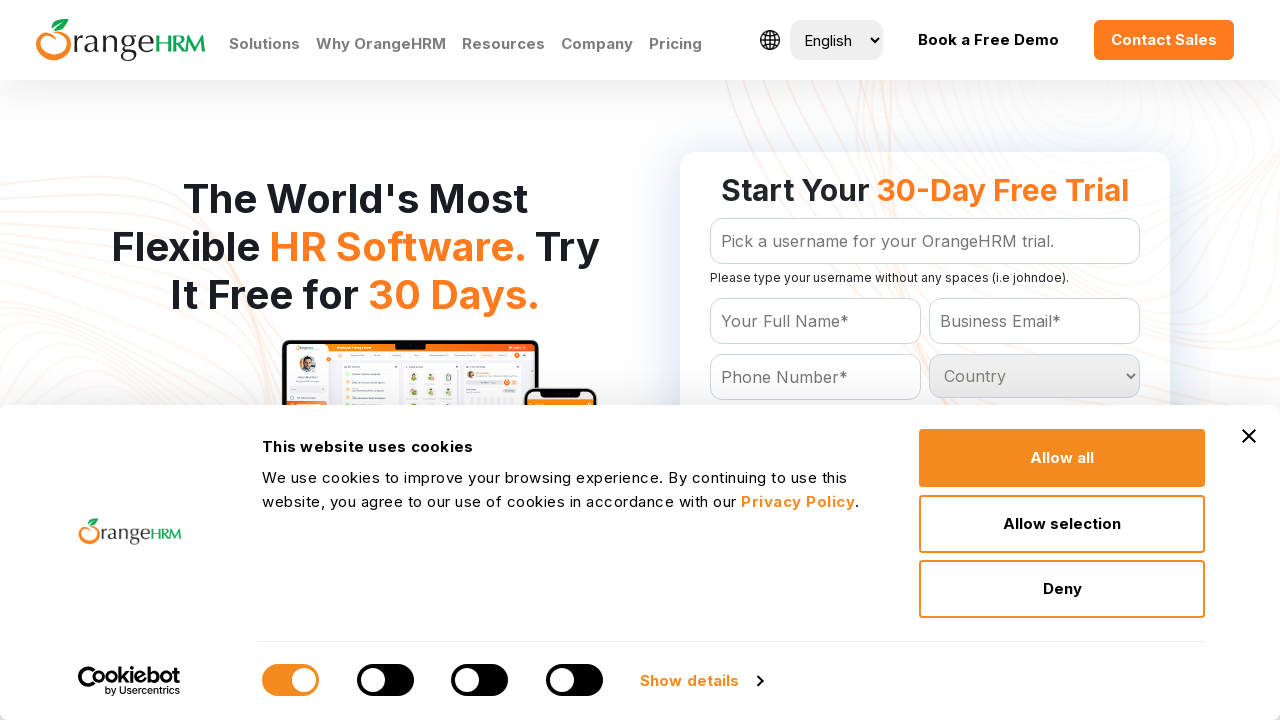

Verified 'India' is present in country options list
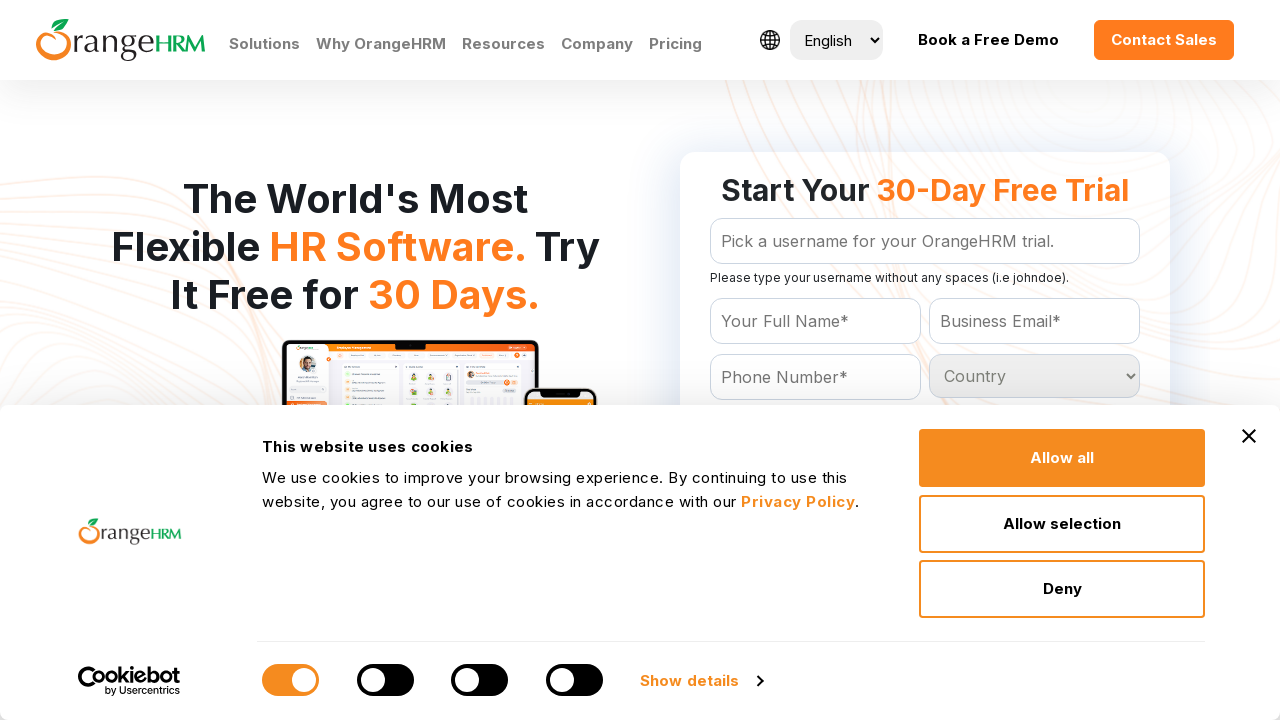

Verified all expected countries (India, Brazil, Belgium) are present in dropdown
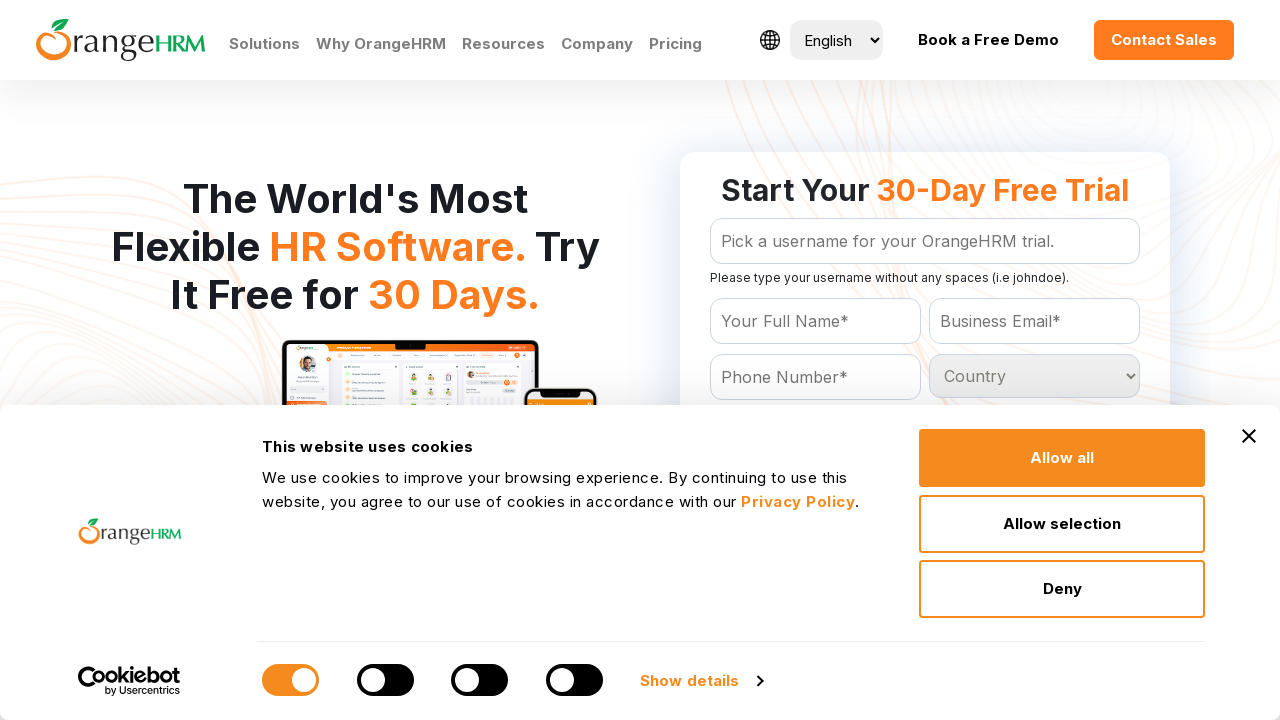

Printed complete list of all country options
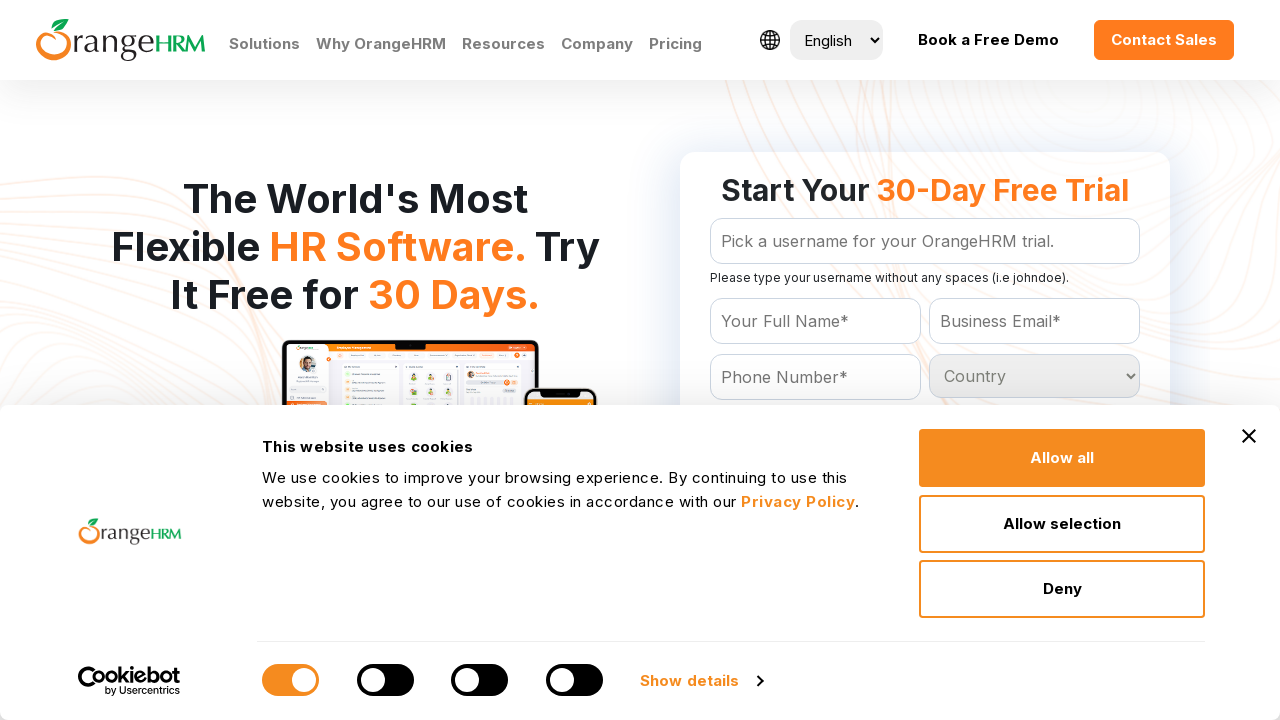

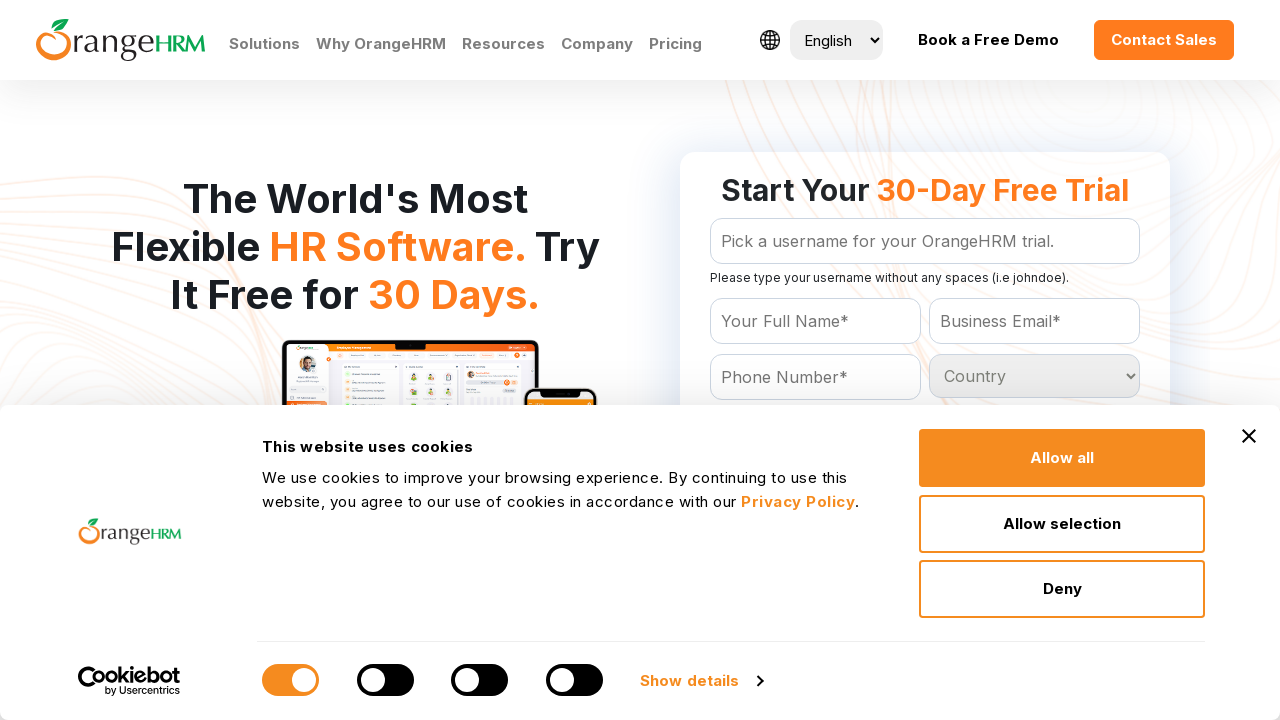